Tests checkbox interaction by navigating to an HTML forms page and clicking on a checkbox if it's not already selected

Starting URL: https://echoecho.com/htmlforms09.htm

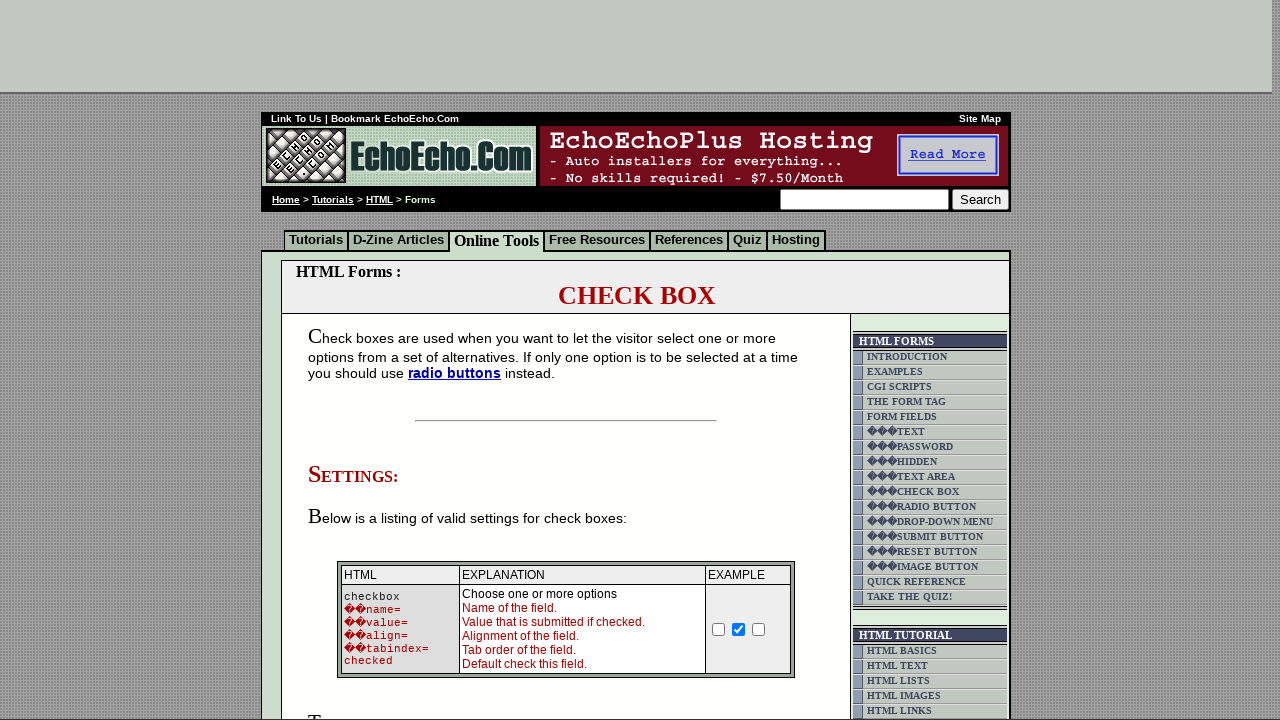

Navigated to HTML forms page
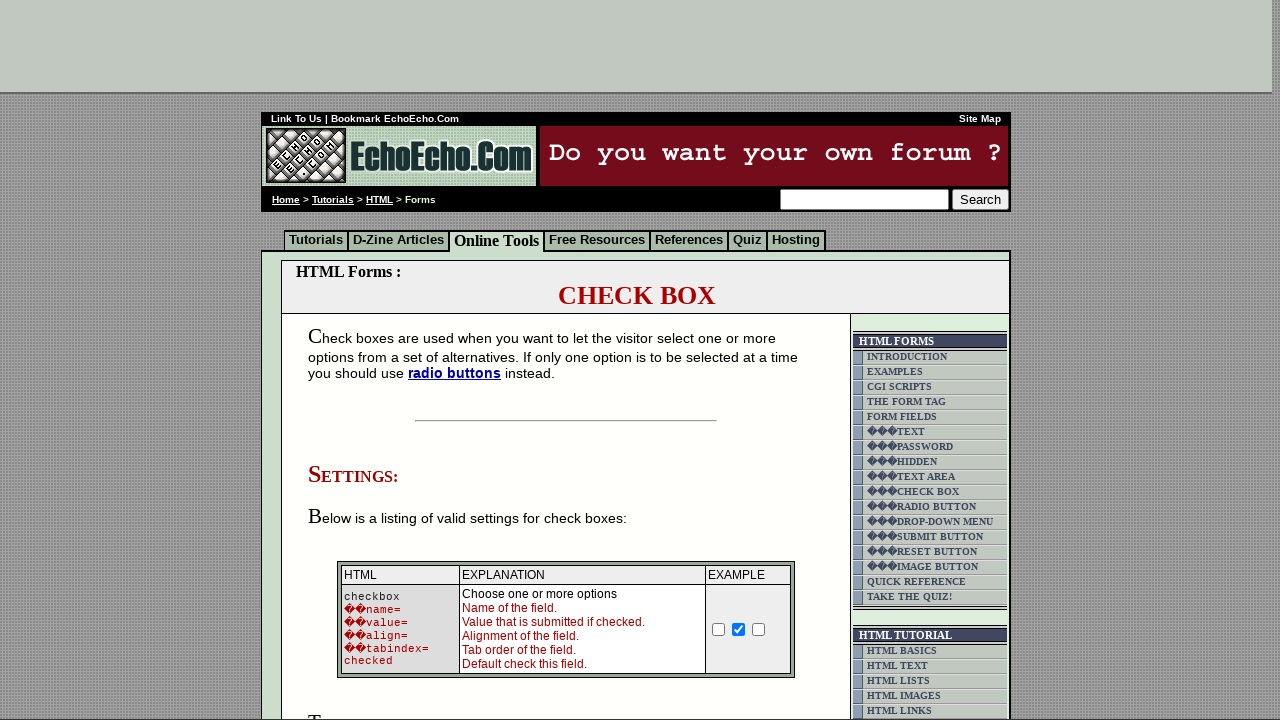

Located checkbox element with name 'option1'
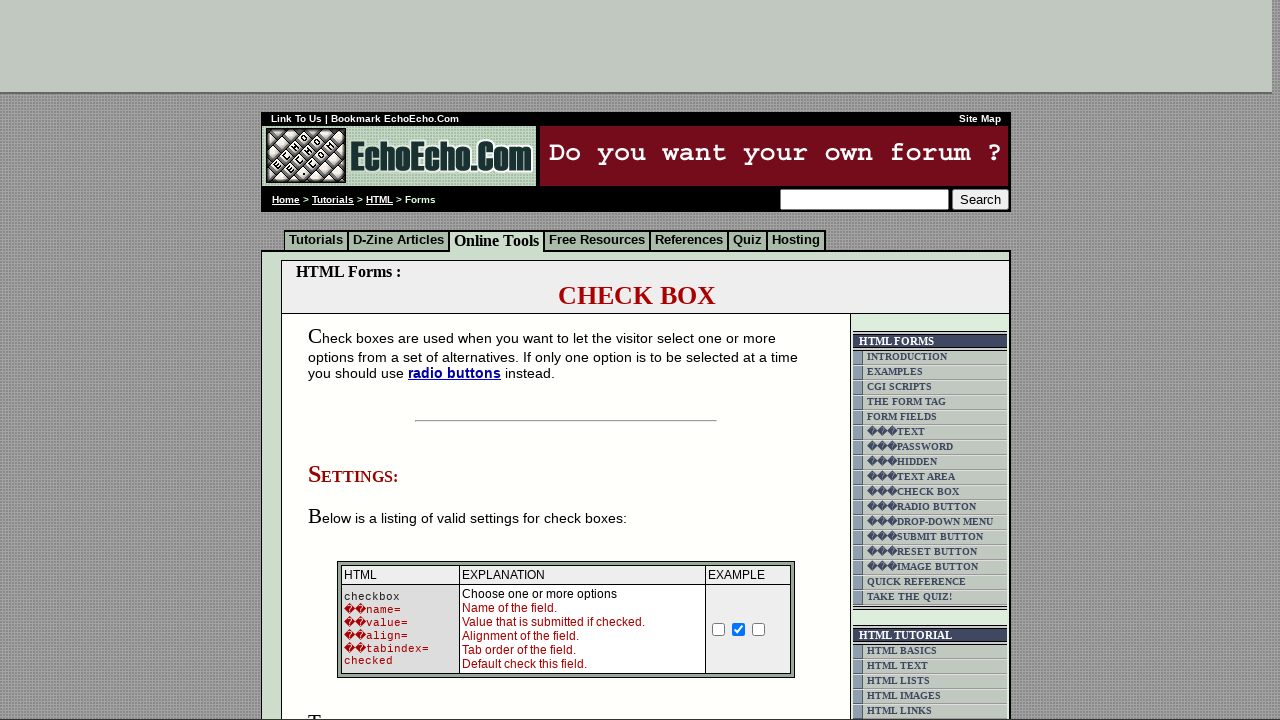

Checked checkbox status - not selected
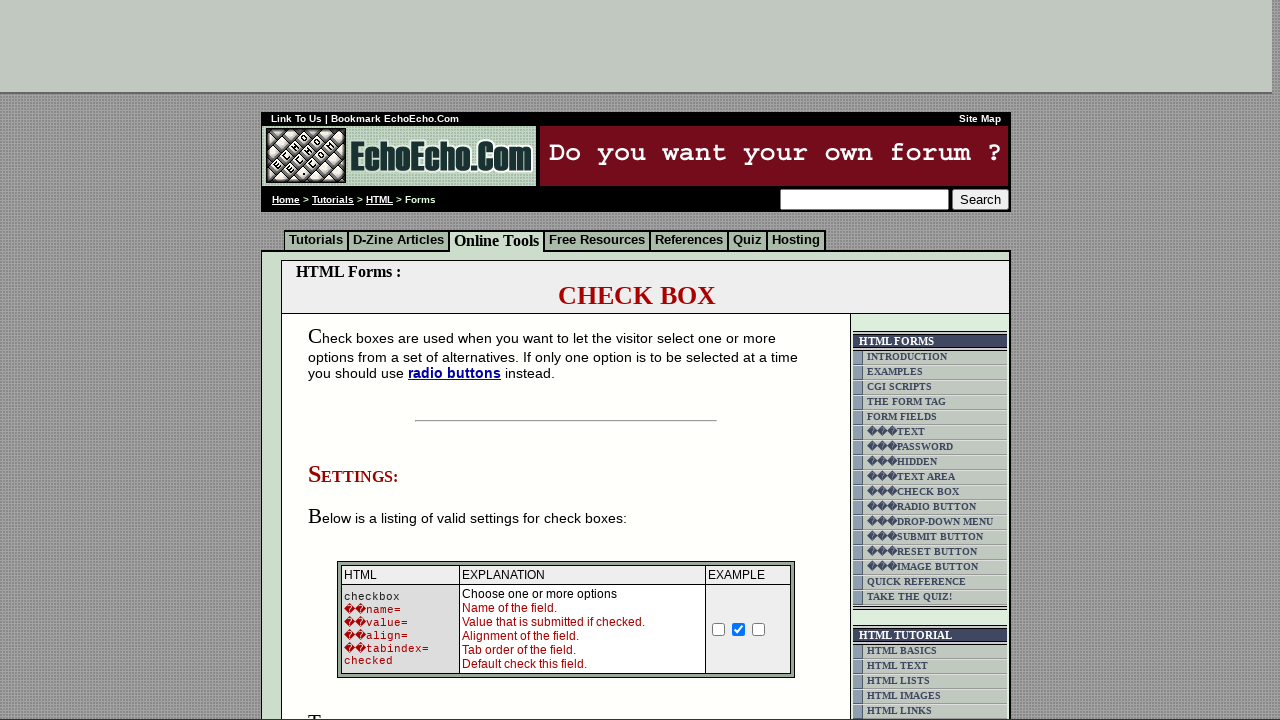

Clicked checkbox to select it at (354, 360) on input[name='option1']
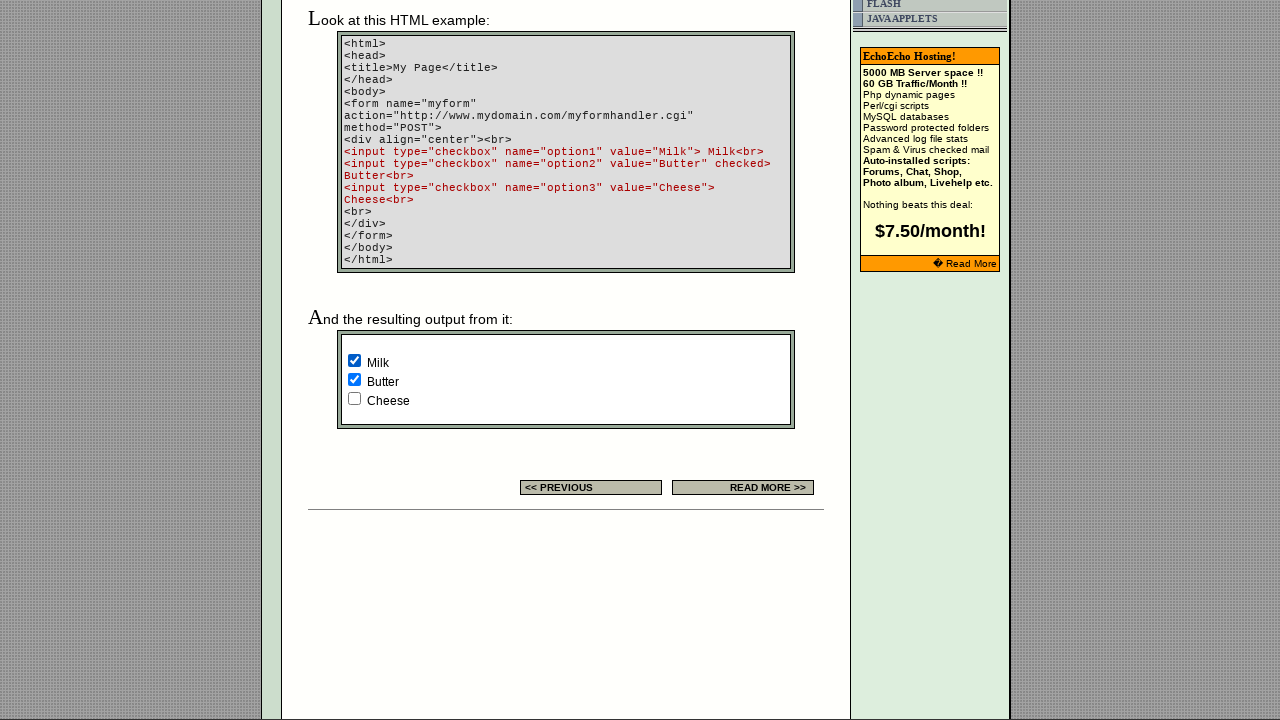

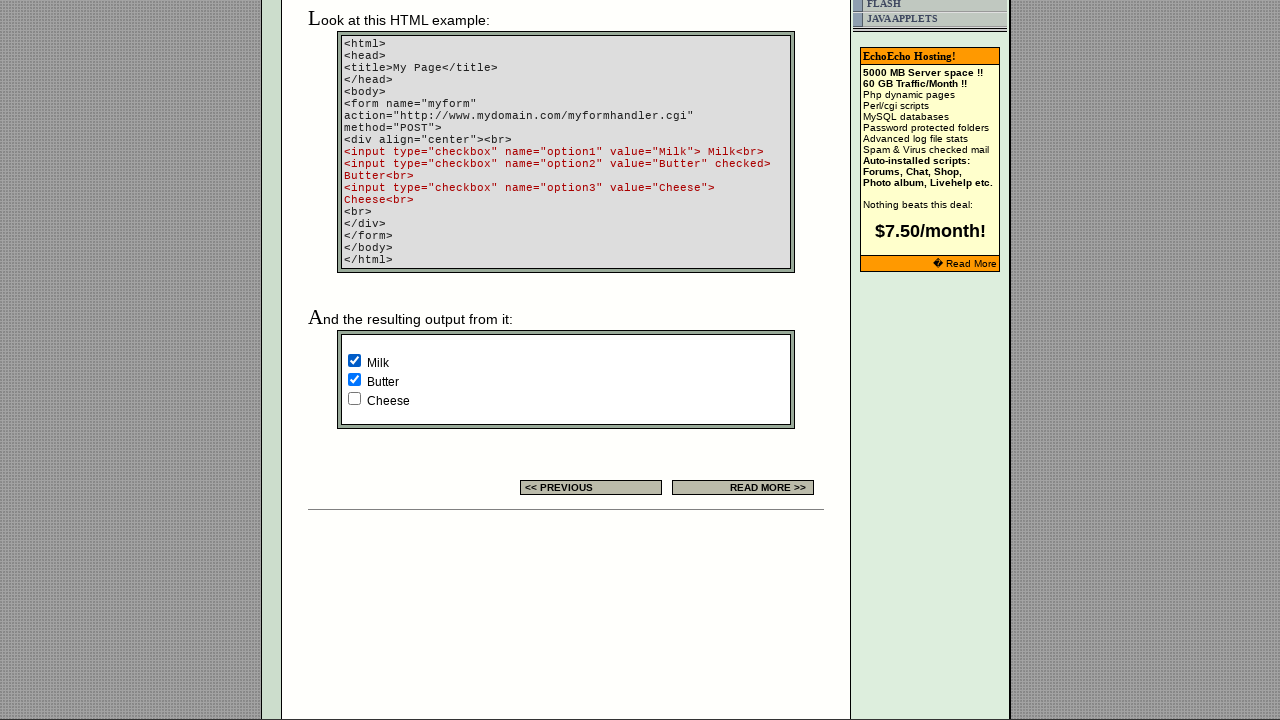